Tests dropdown menu functionality by selecting an option by index, verifying the selection contains expected text, and iterating through all dropdown options to verify a specific country exists

Starting URL: https://www.globalsqa.com/demo-site/select-dropdown-menu/

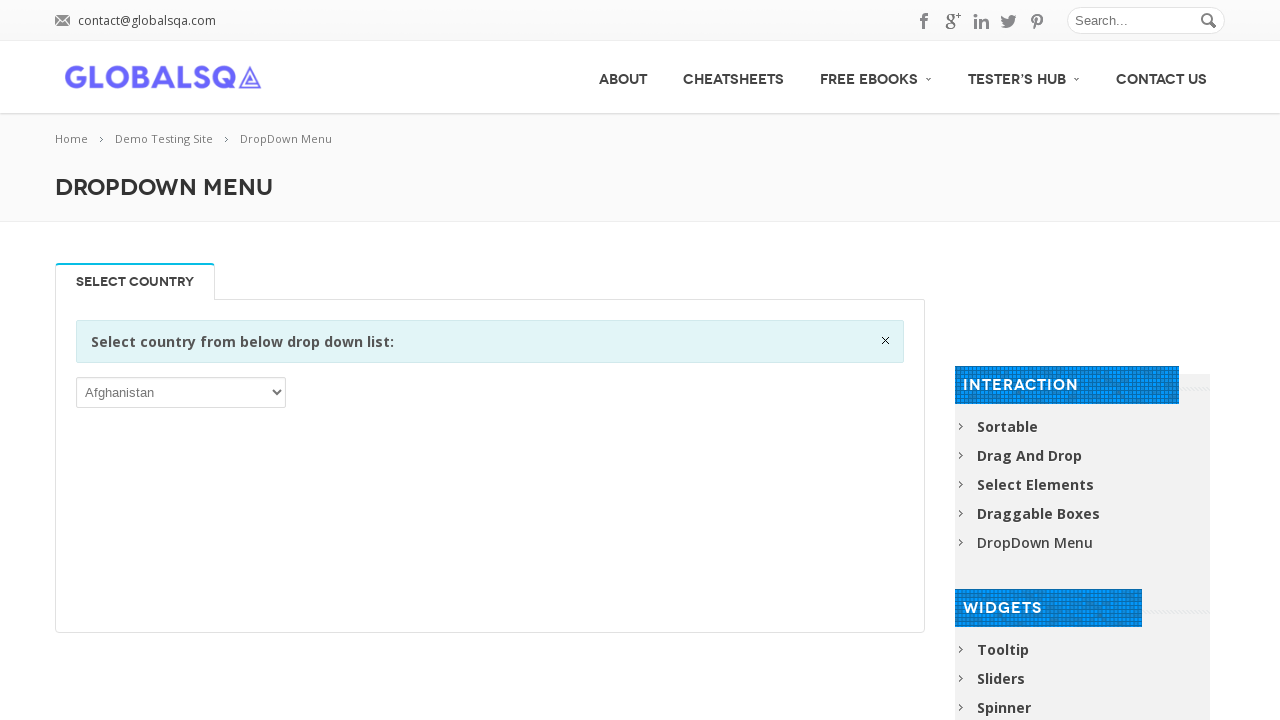

Selected the 5th option (index 4) from the dropdown menu on xpath=//*[@id="post-2646"]/div[2]/div/div/div/p/select
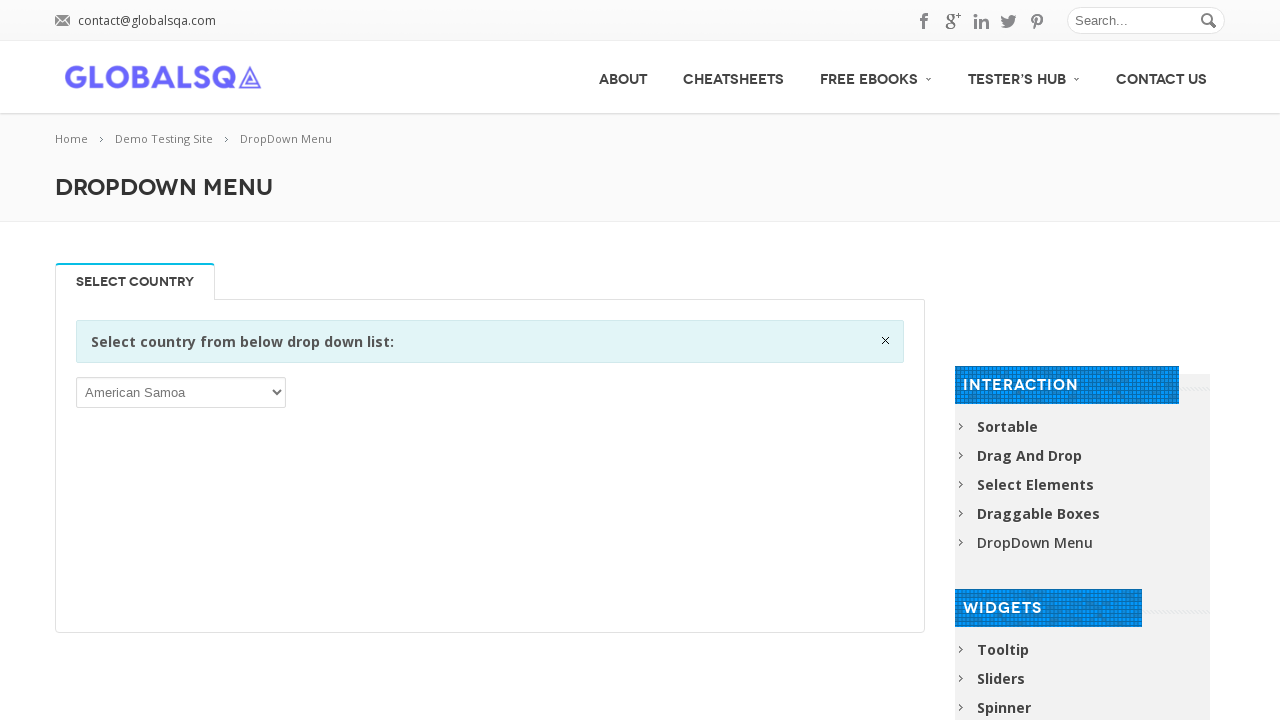

Waited 3 seconds for dropdown selection to be applied
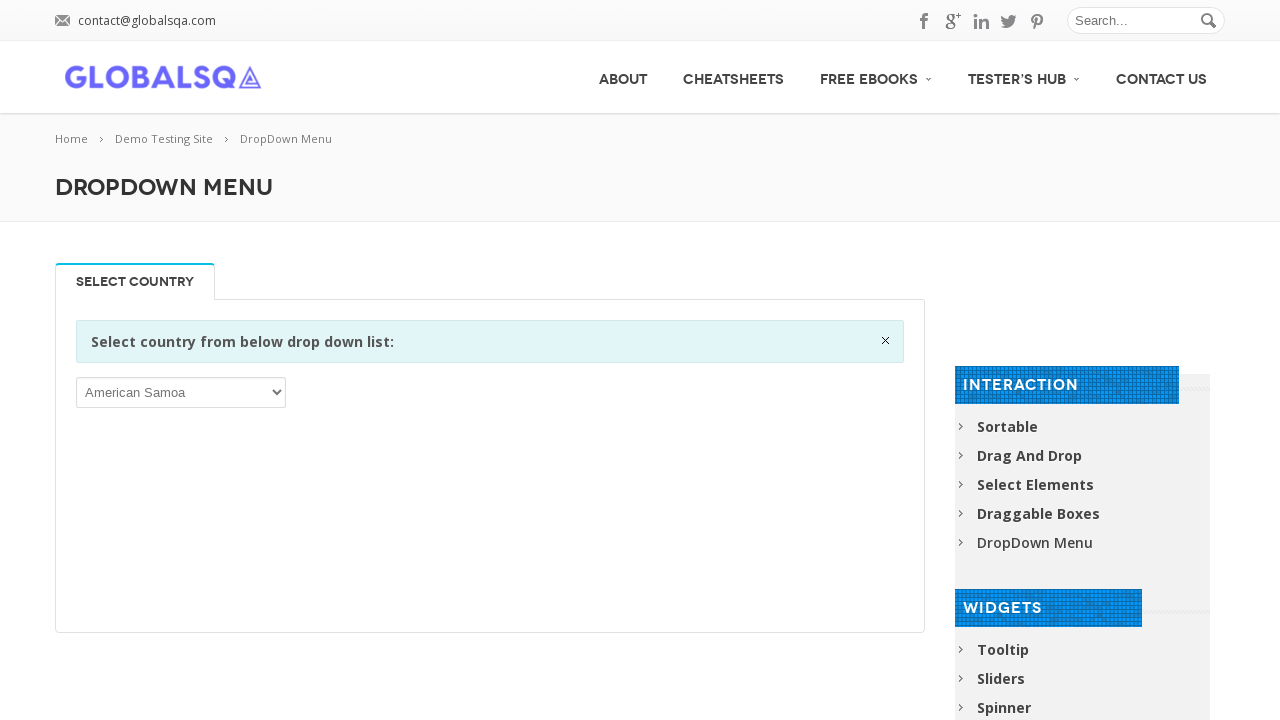

Retrieved all text content from the dropdown
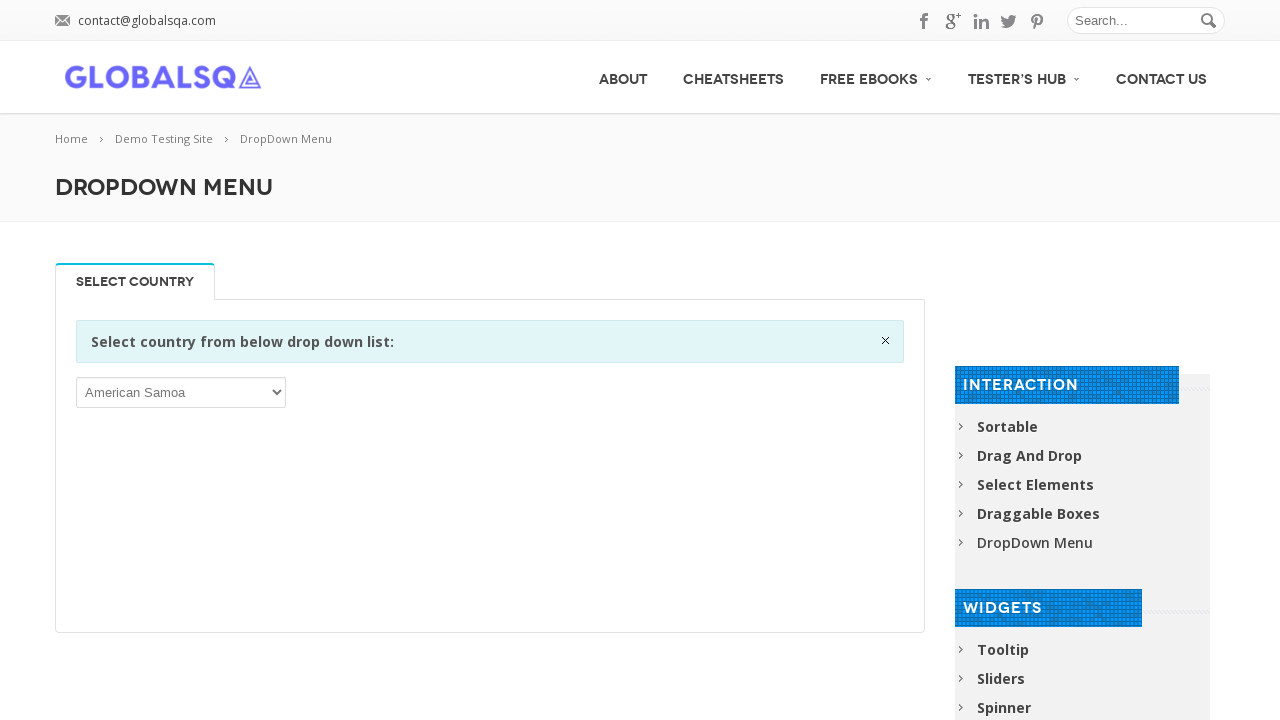

Verified that British Virgin Islands exists in dropdown options
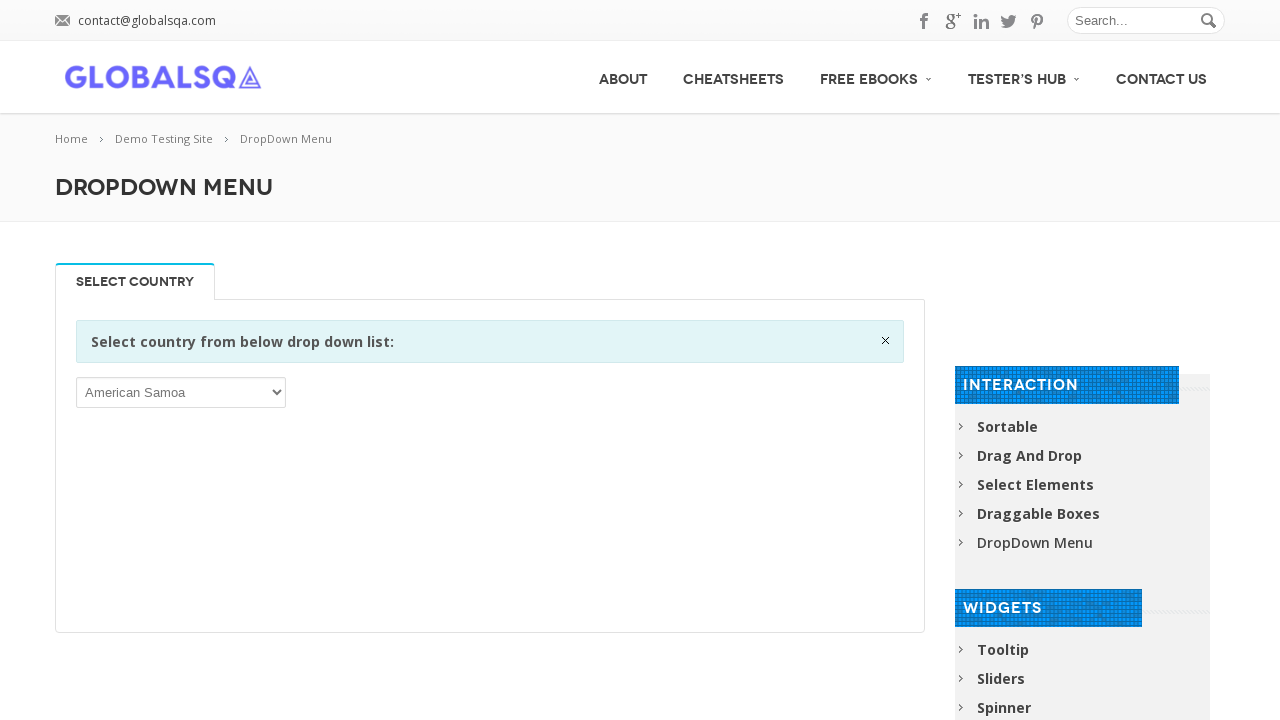

Retrieved all dropdown option elements
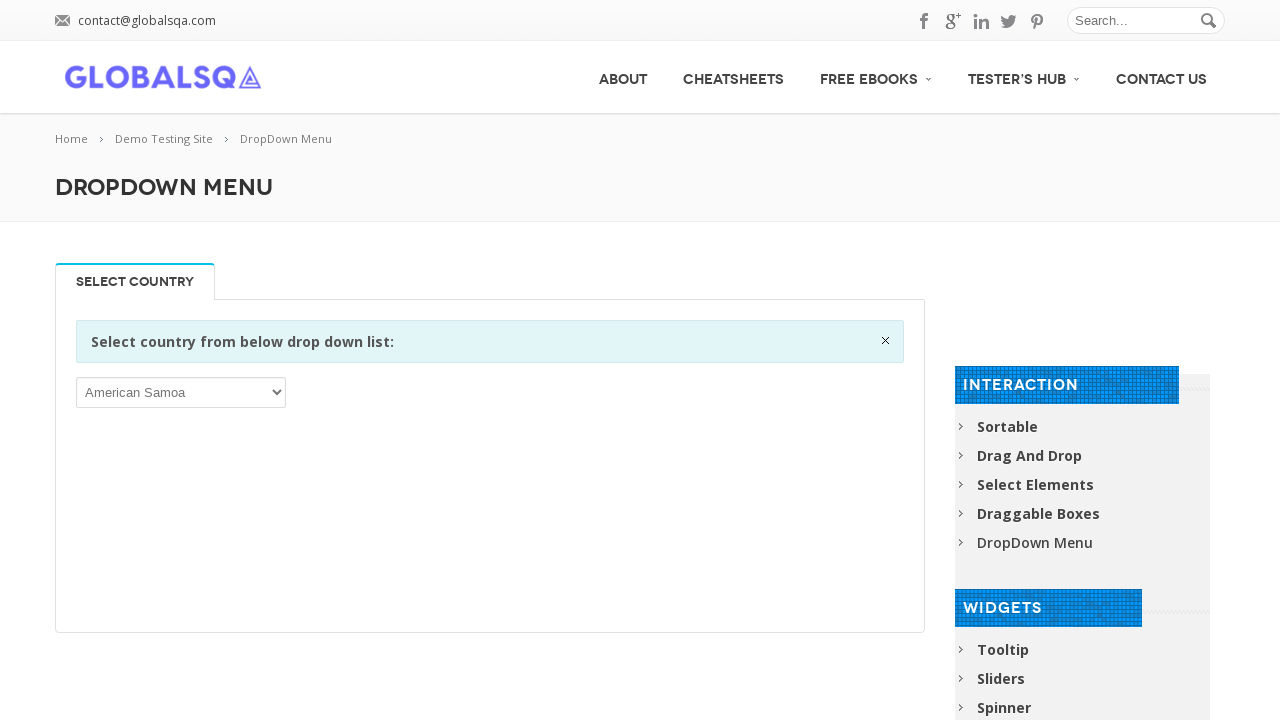

Found Cameroon in the dropdown options during iteration
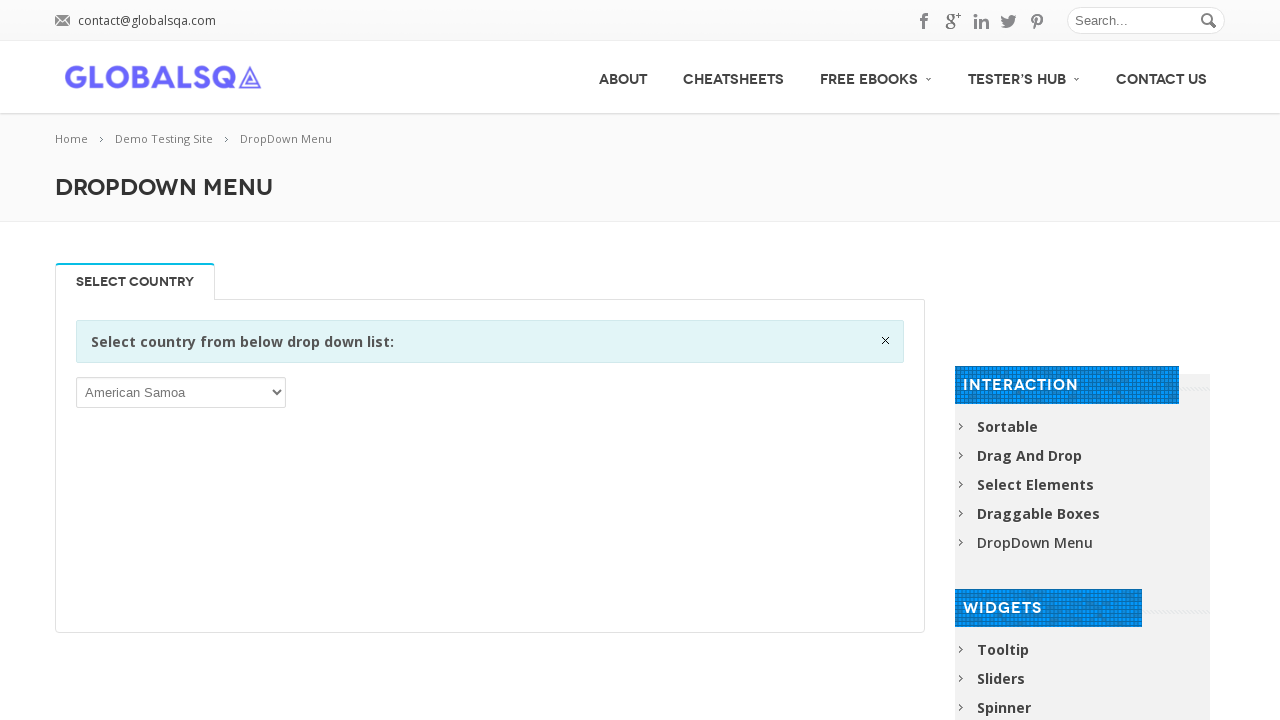

Verified that Cameroon exists in dropdown options
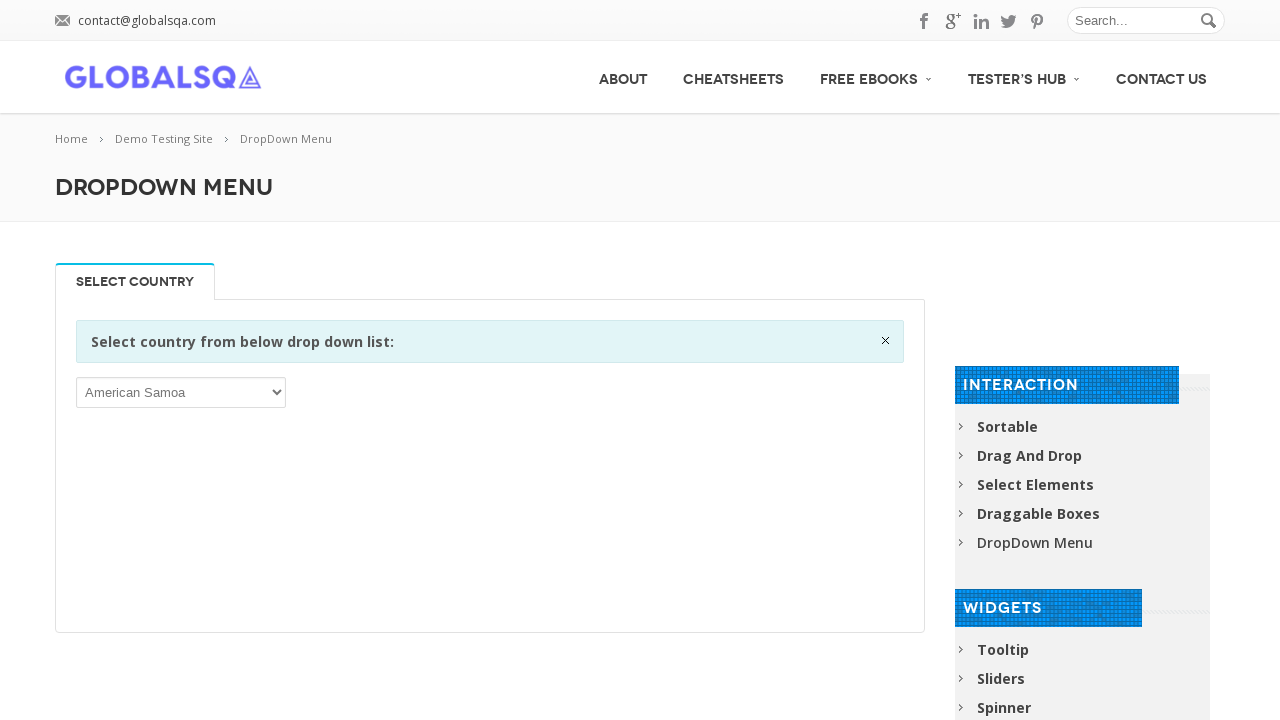

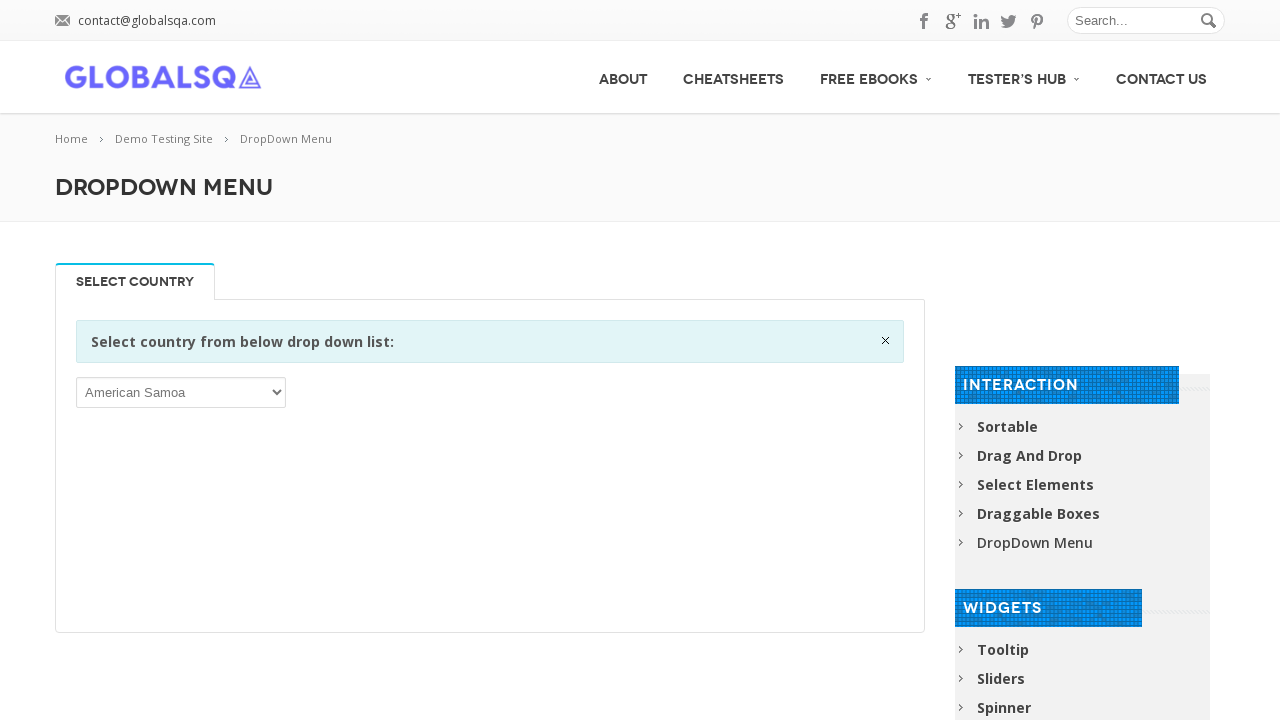